Tests that the Bilibili homepage displays navigation menu with expected categories like homepage, anime, live streaming, and games.

Starting URL: https://www.bilibili.com

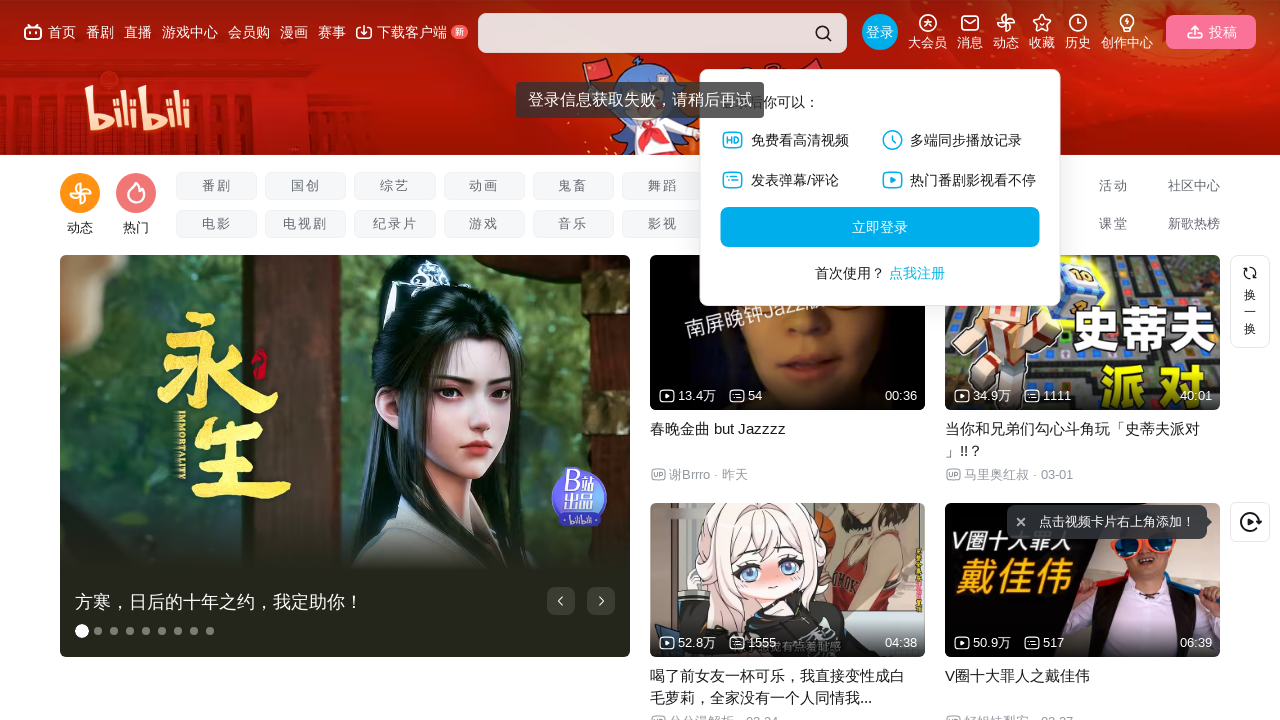

Waited for page to load (domcontentloaded)
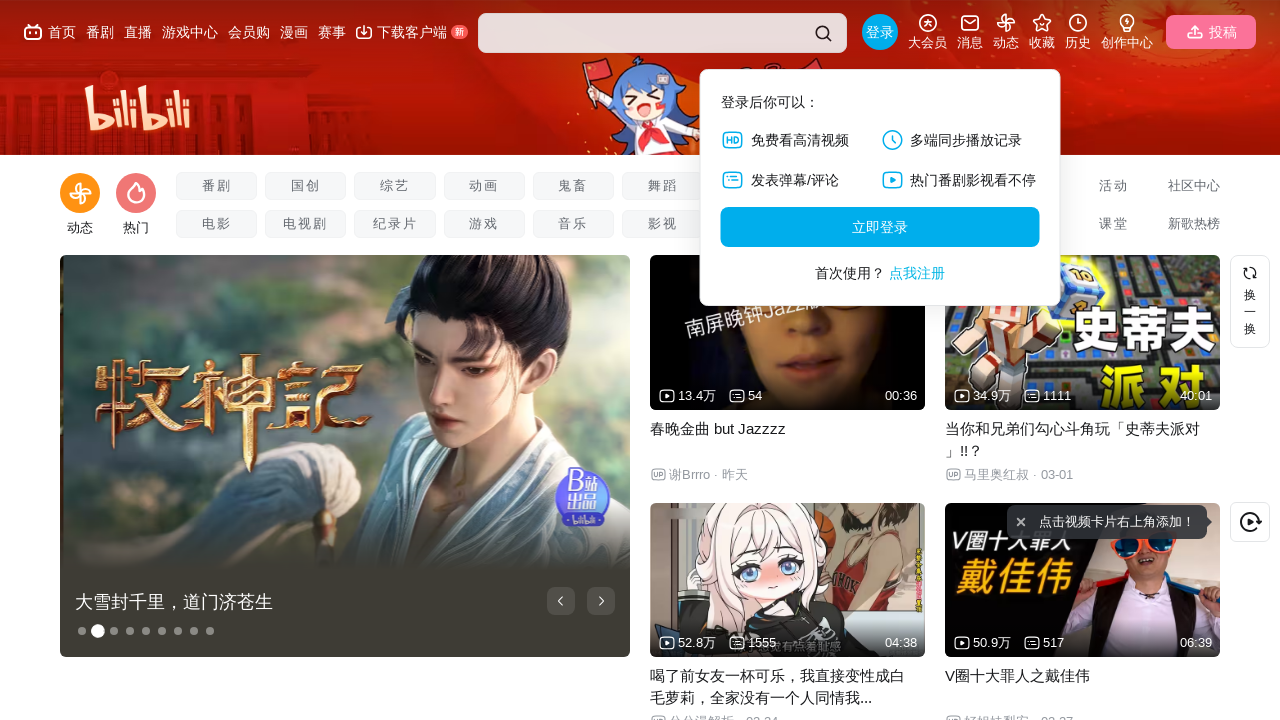

Retrieved body text content
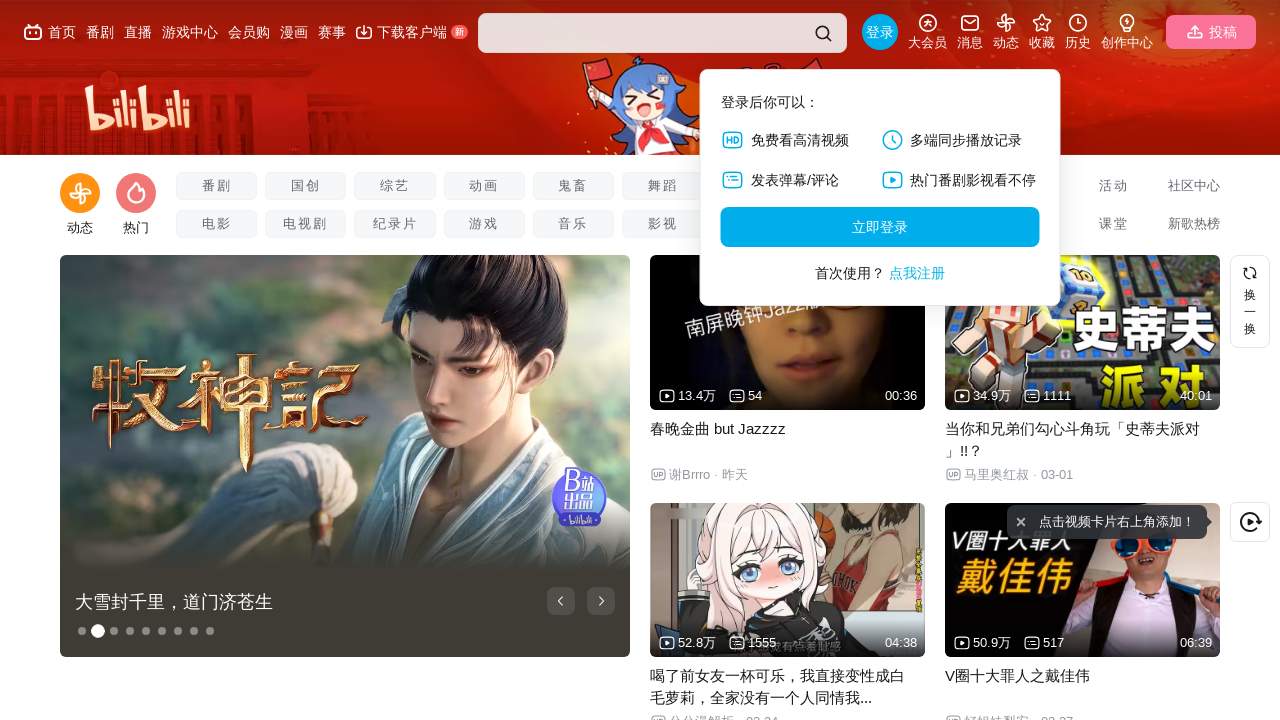

Verified navigation menu items present (首页, 番剧, 直播, 游戏)
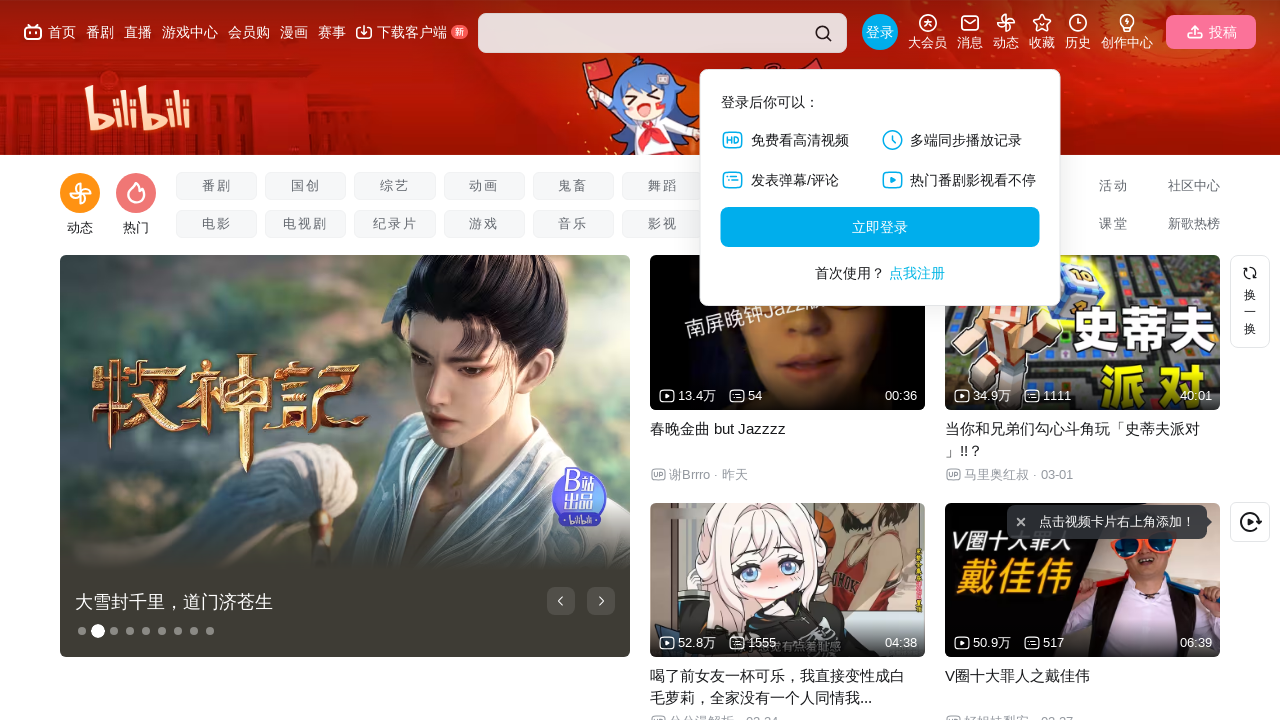

Verified content category items present (视频, 动画, 音乐, 娱乐)
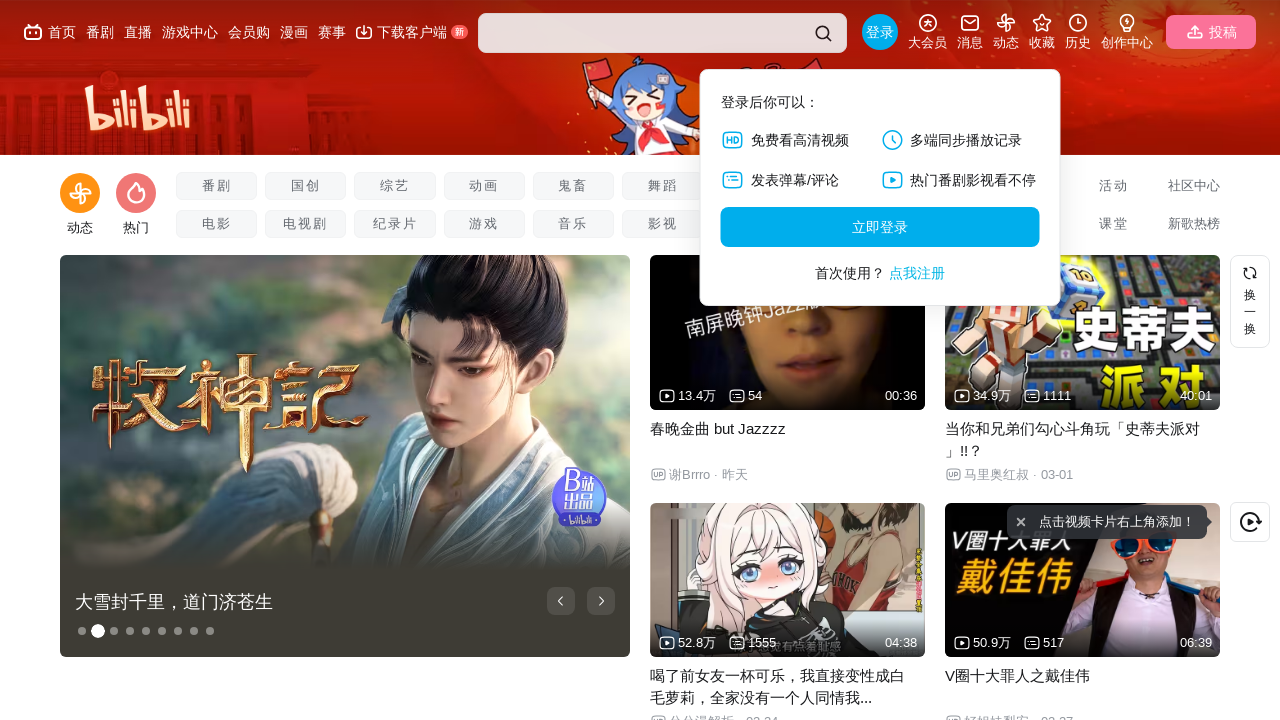

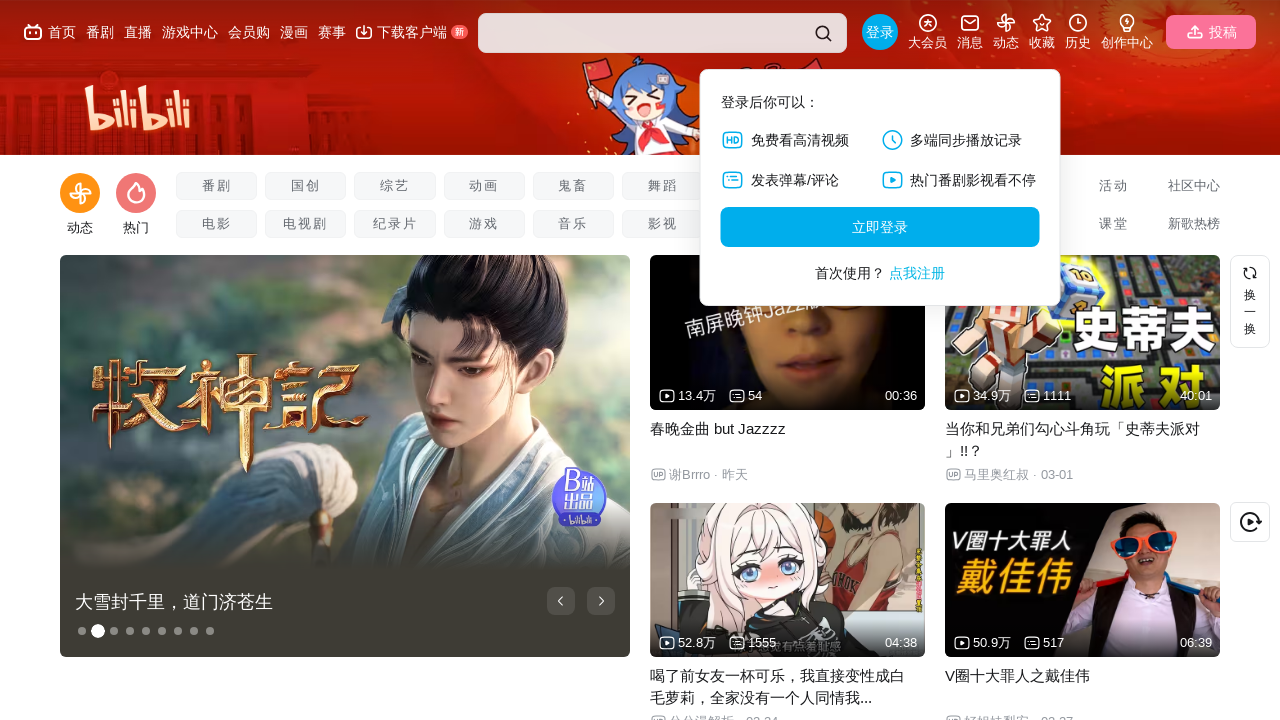